Tests a jQuery combo tree dropdown component by clicking to open the dropdown and selecting "choice 1" from the options.

Starting URL: https://www.jqueryscript.net/demo/Drop-Down-Combo-Tree/

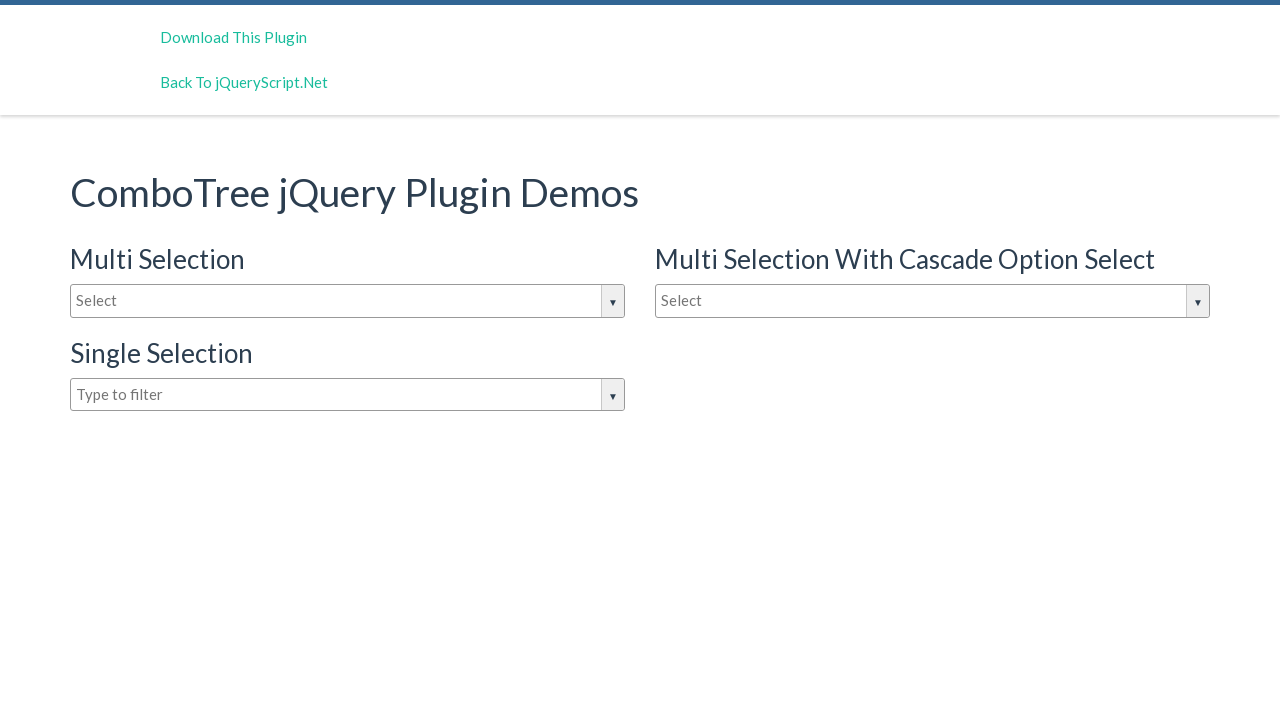

Clicked dropdown input to open combo tree at (348, 301) on input#justAnInputBox
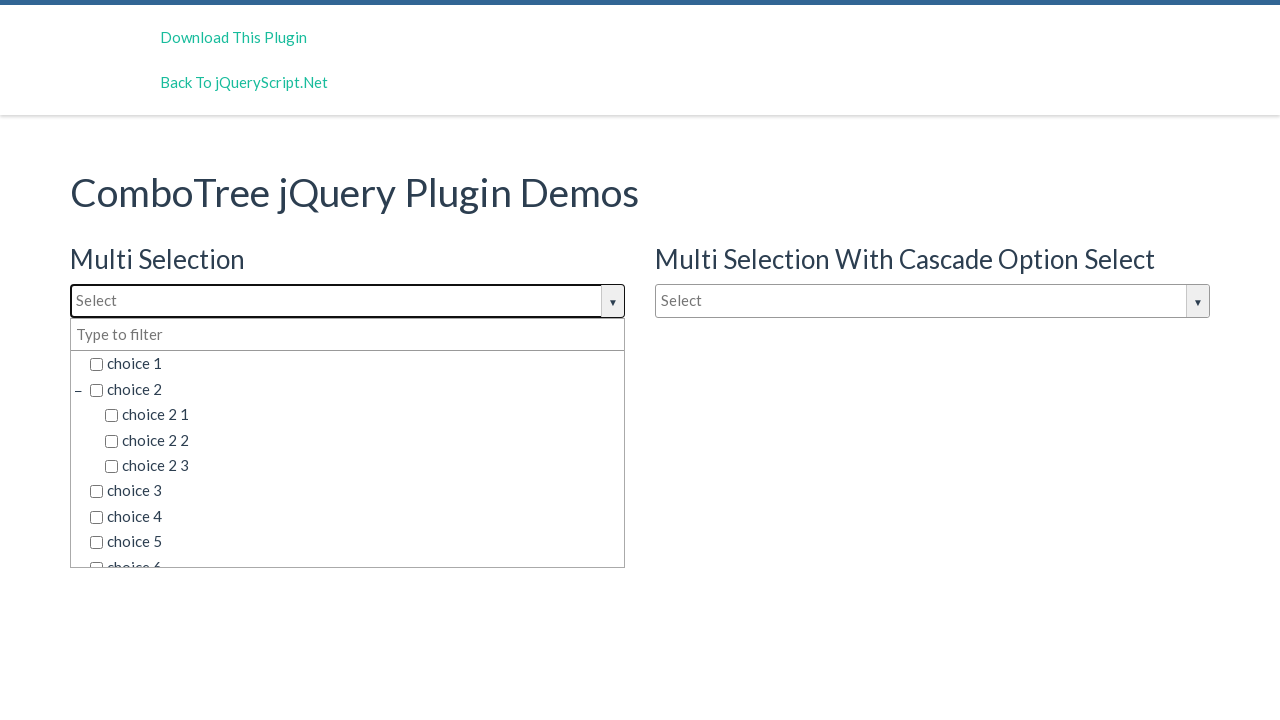

Dropdown menu appeared with combo tree items
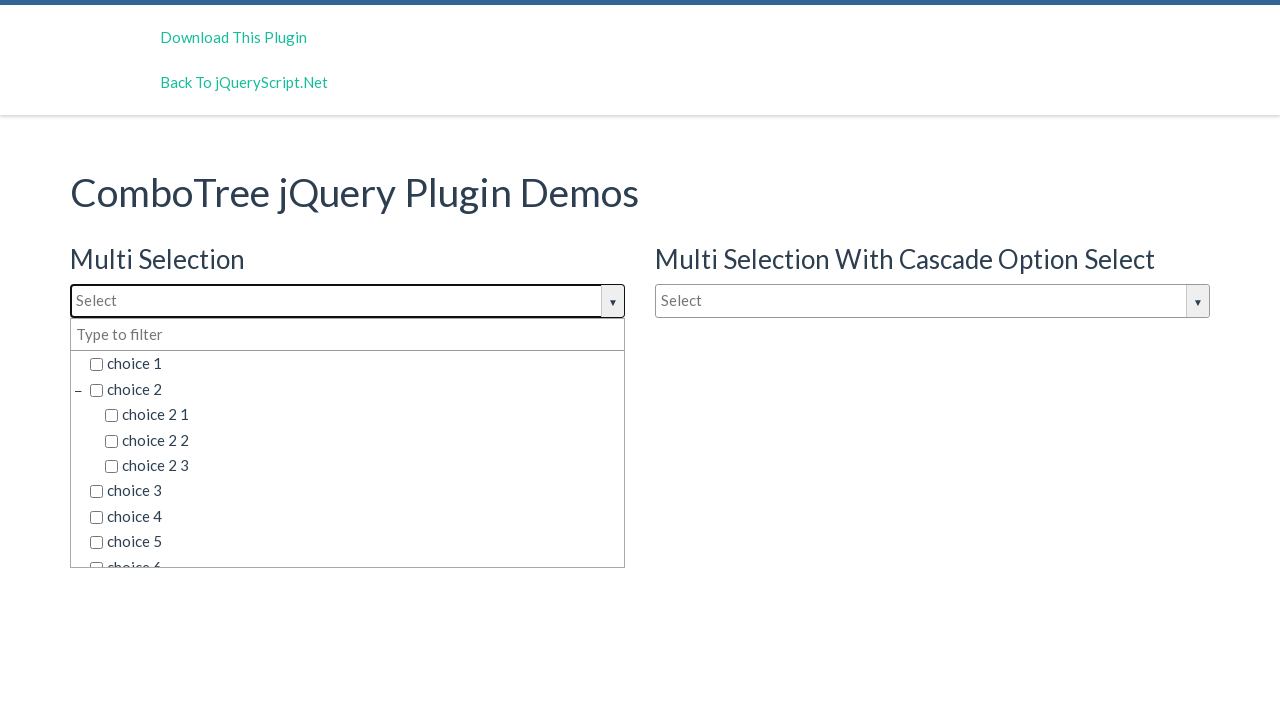

Selected 'choice 1' from dropdown menu at (355, 364) on span.comboTreeItemTitle:has-text('choice 1')
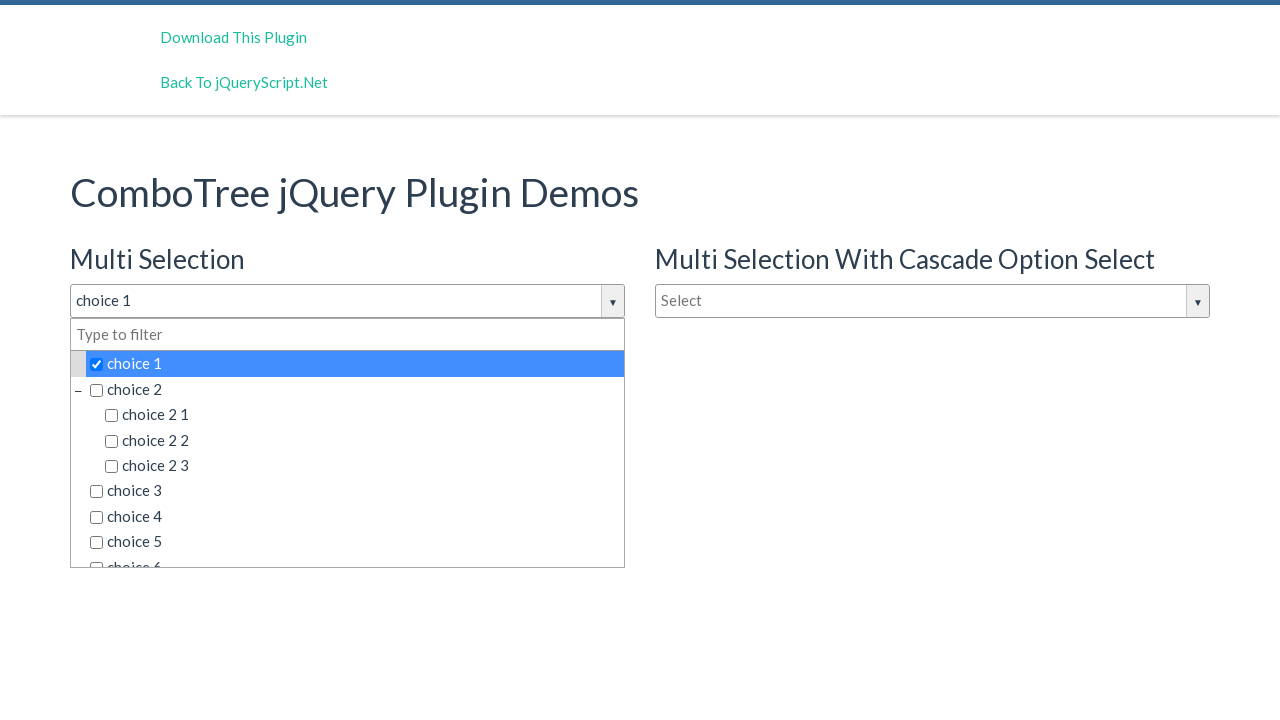

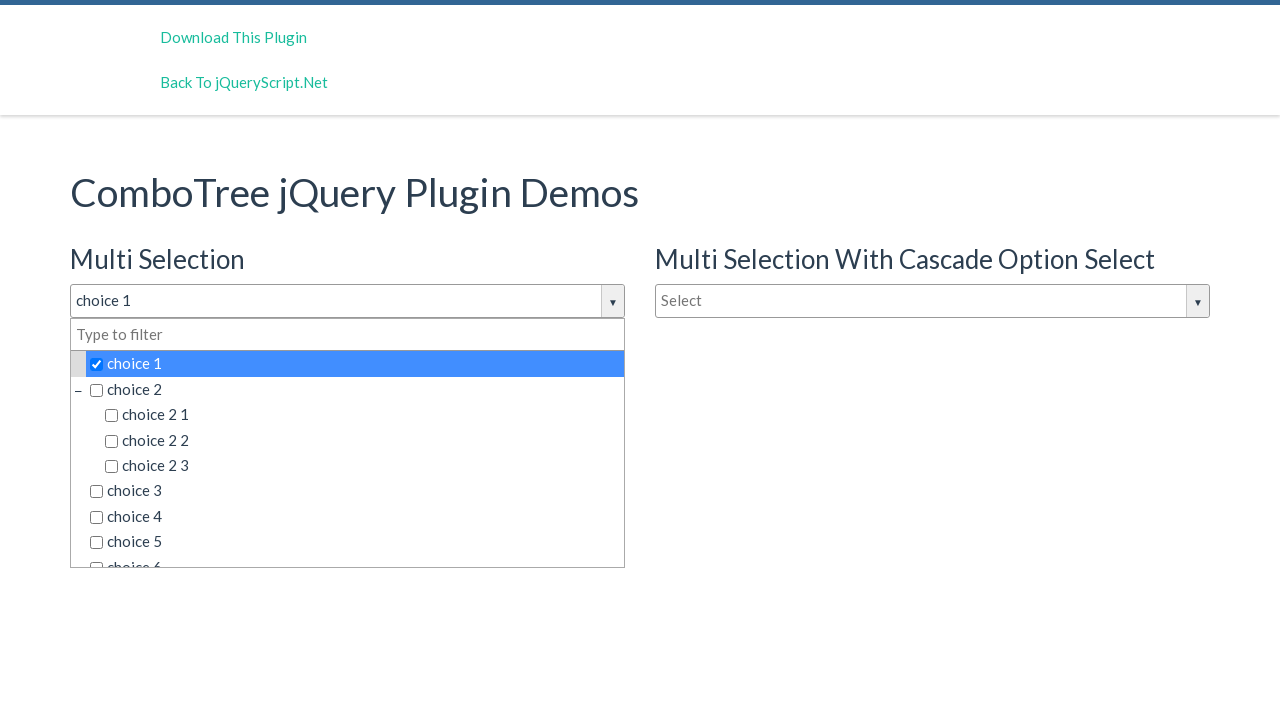